Tests the registration form on a practice automation testing site by navigating to My Account, filling in email and password fields, and submitting the registration form.

Starting URL: https://practice.automationtesting.in/

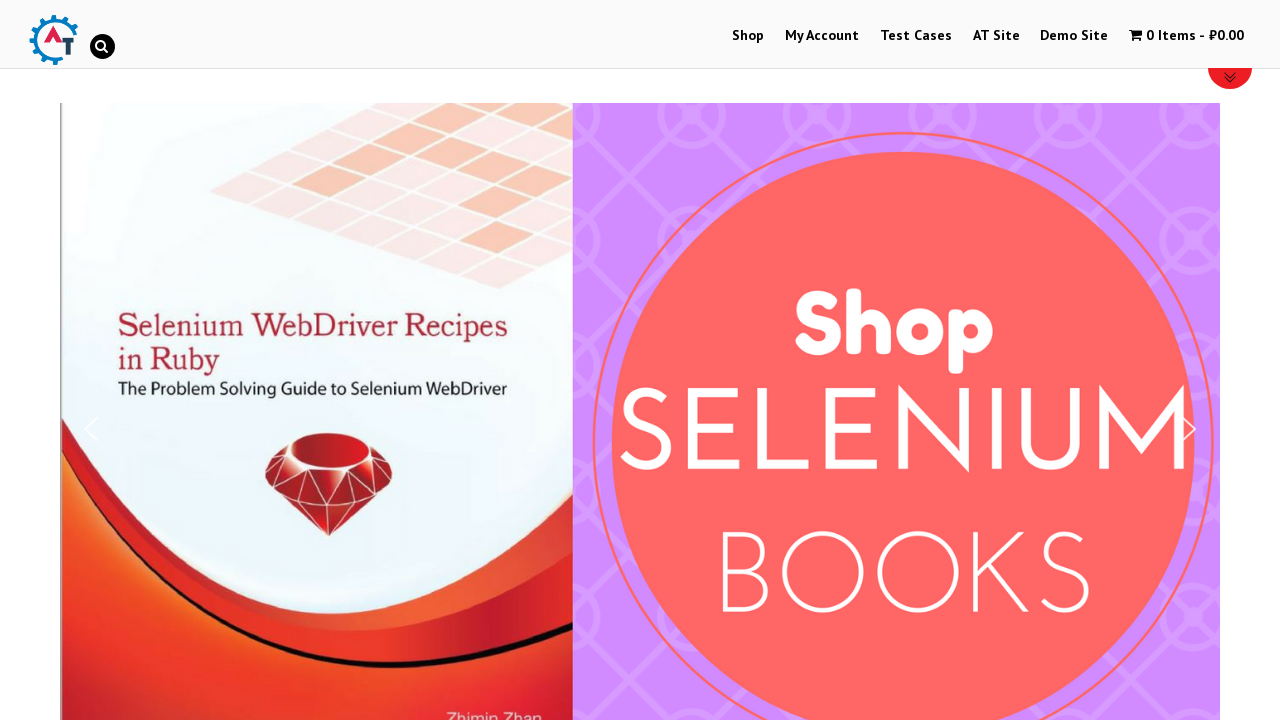

Clicked on 'My Account' tab to navigate to registration form at (822, 36) on text=My Account
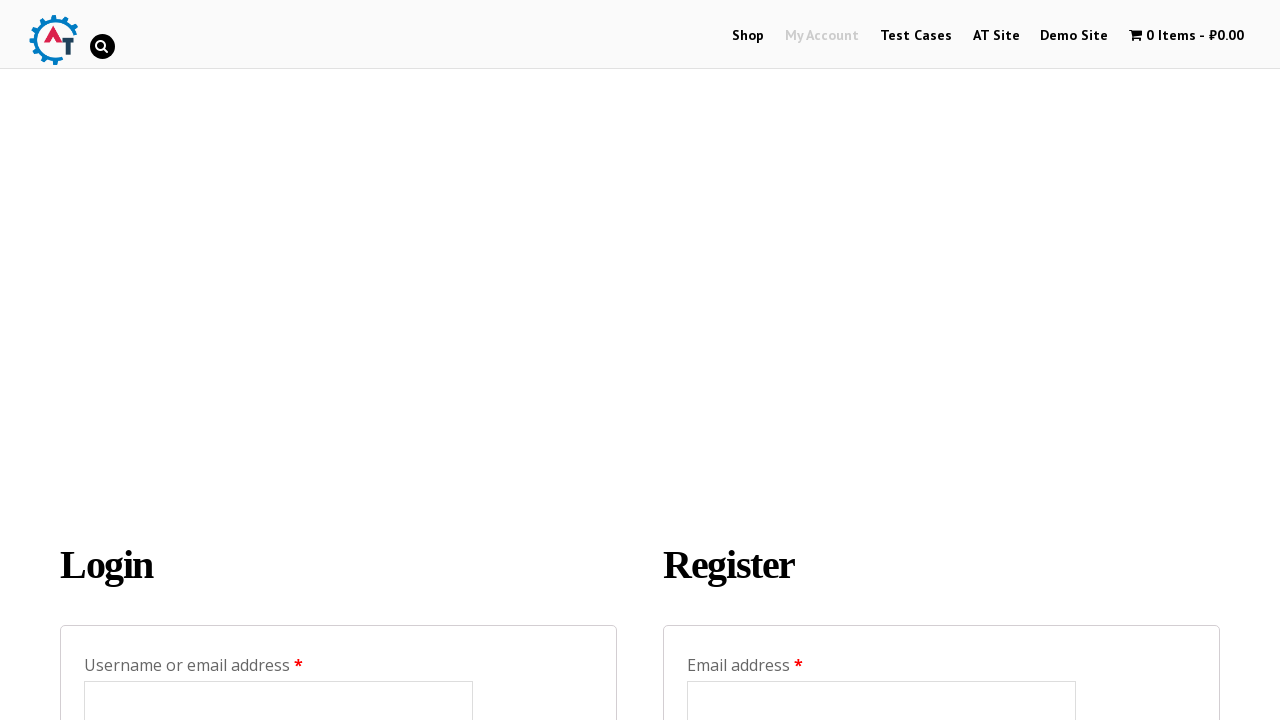

Filled in registration email field with 'testuser7392@example.com' on #reg_email
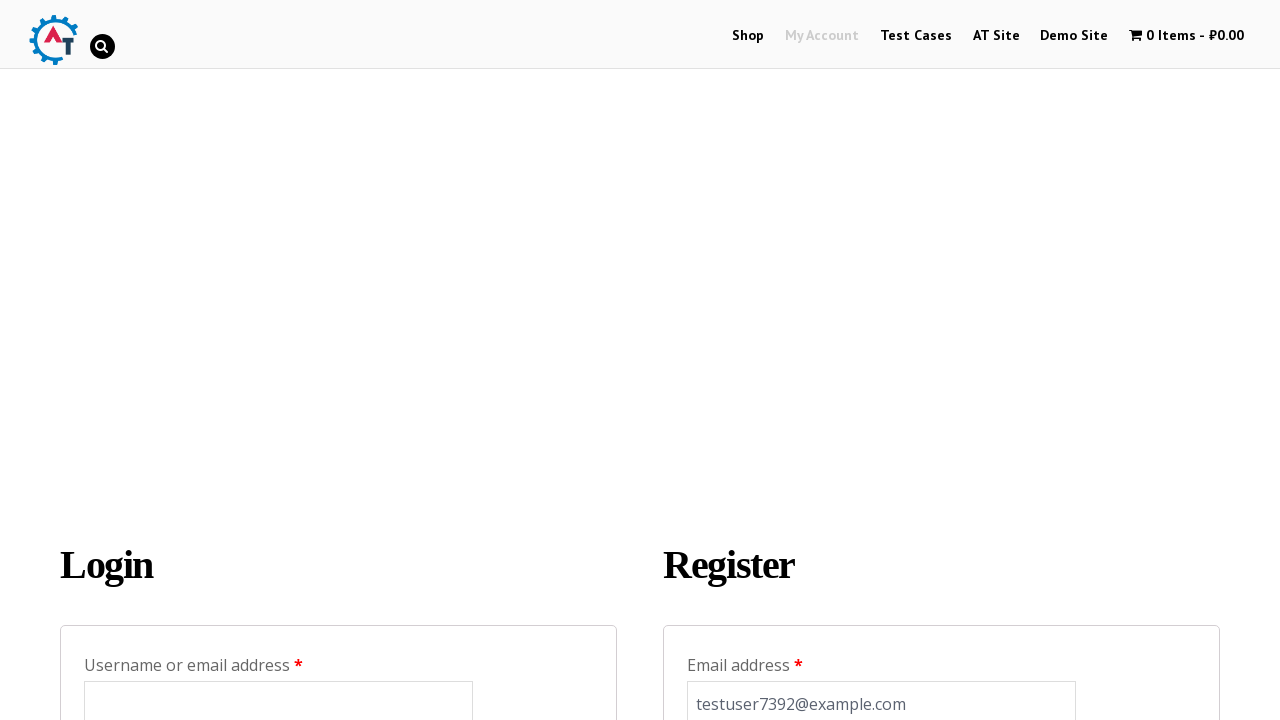

Filled in registration password field with a strong password on #reg_password
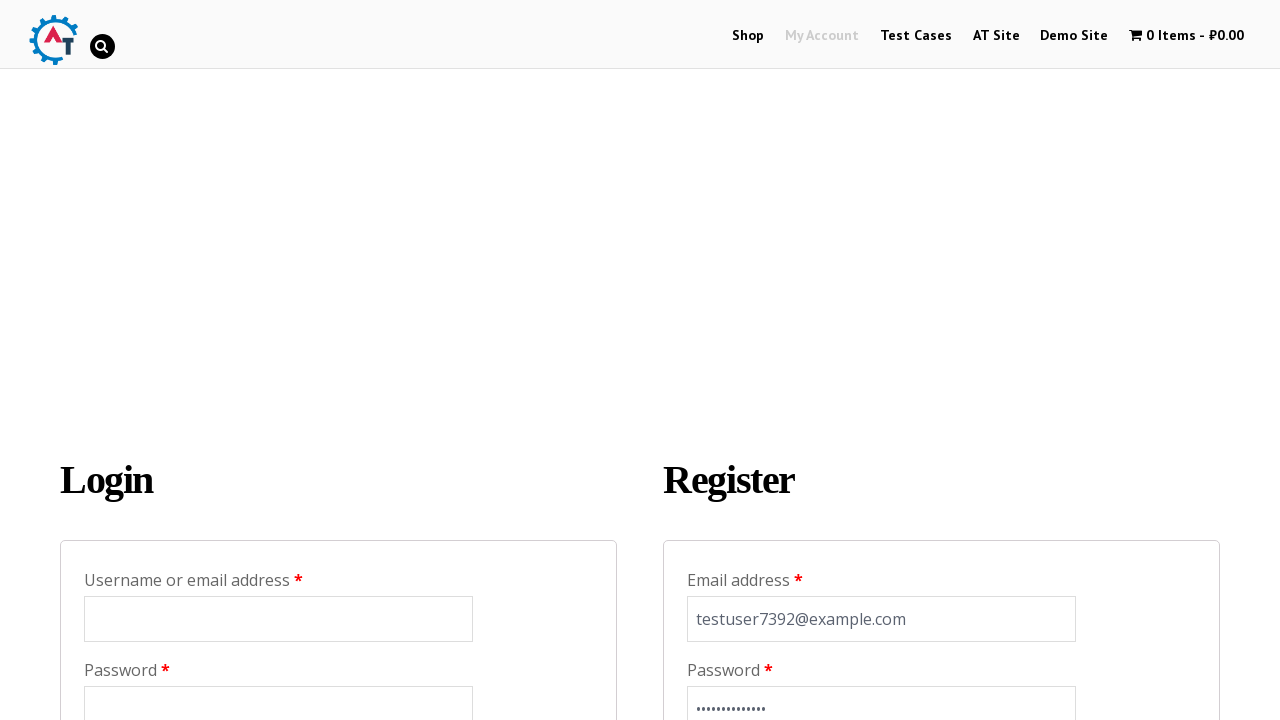

Clicked the Register button to submit registration form at (744, 360) on input[name='register']
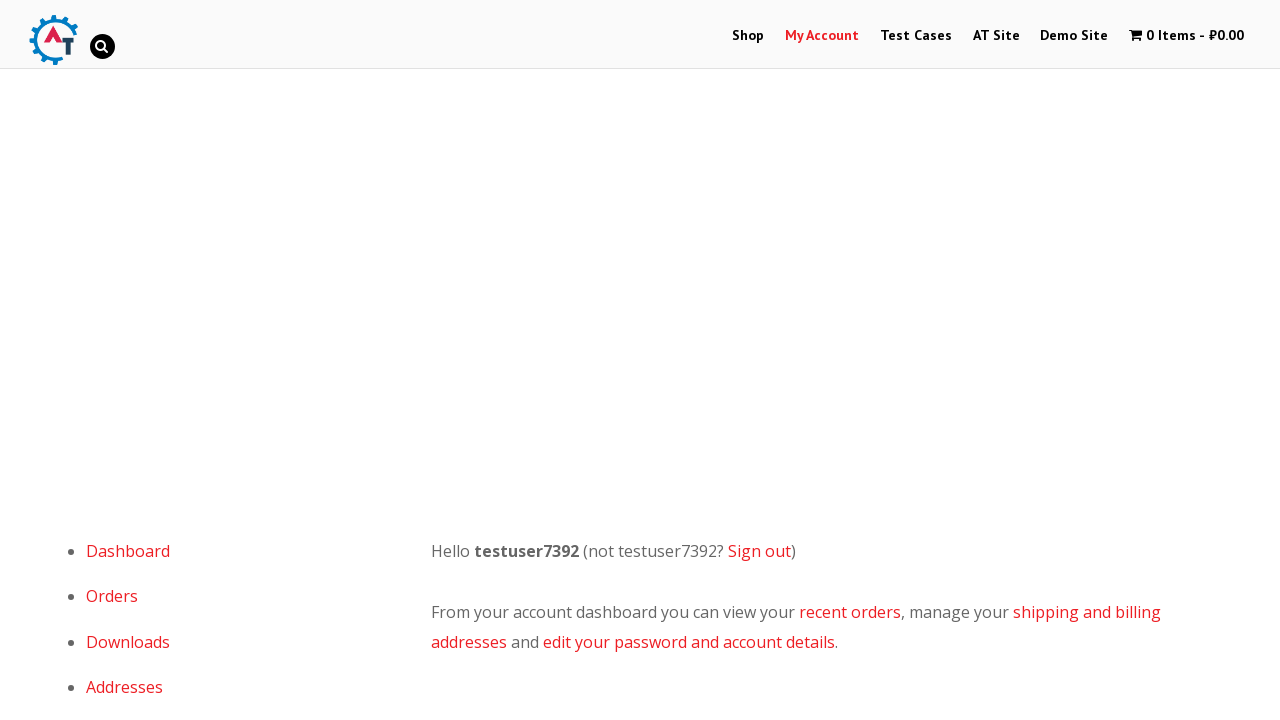

Registration processing completed and page reached networkidle state
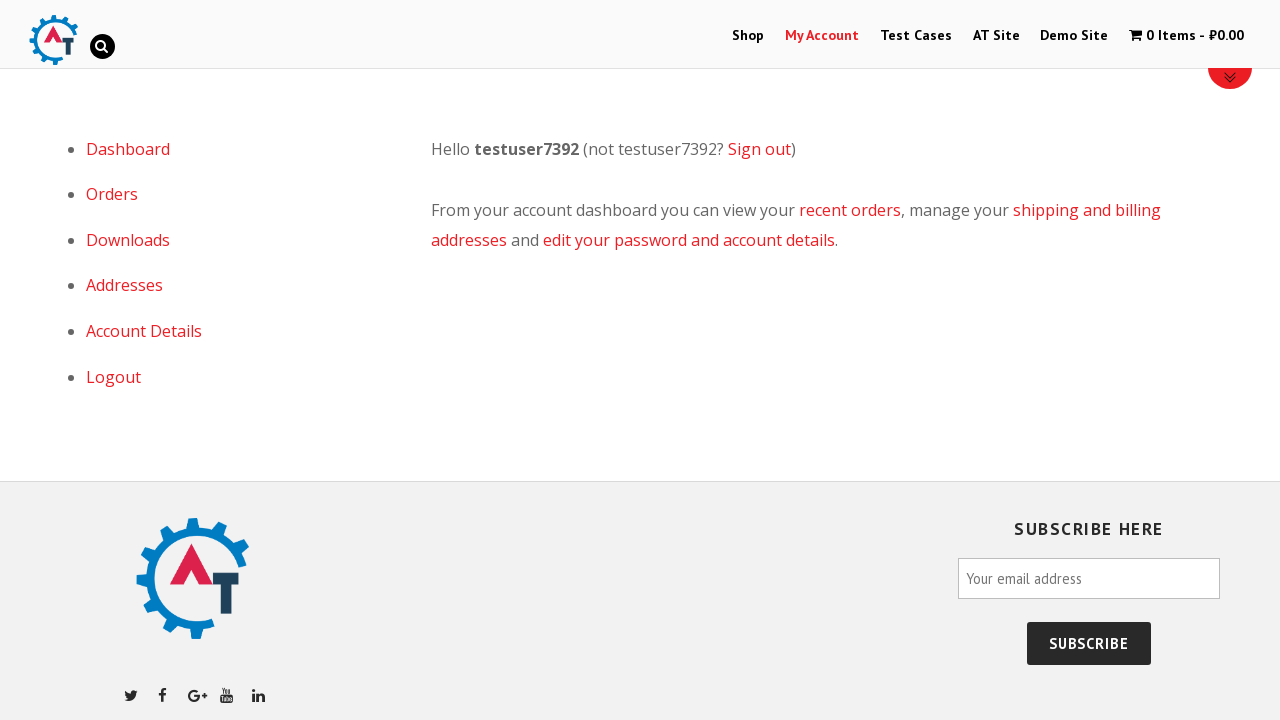

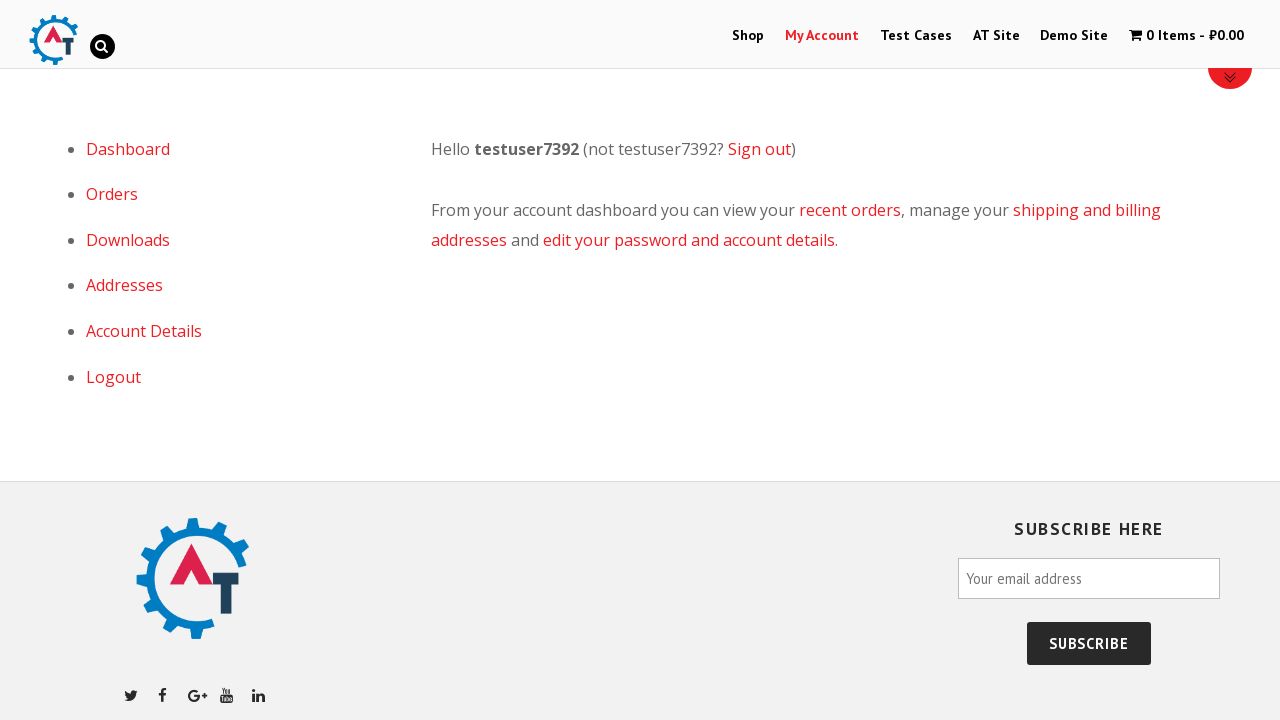